Tests the enrollment form on ToolsQA training page by clicking on email field and filling out form fields including last name, email, and mobile number.

Starting URL: https://toolsqa.com/selenium-training?q=banner#enroll-form

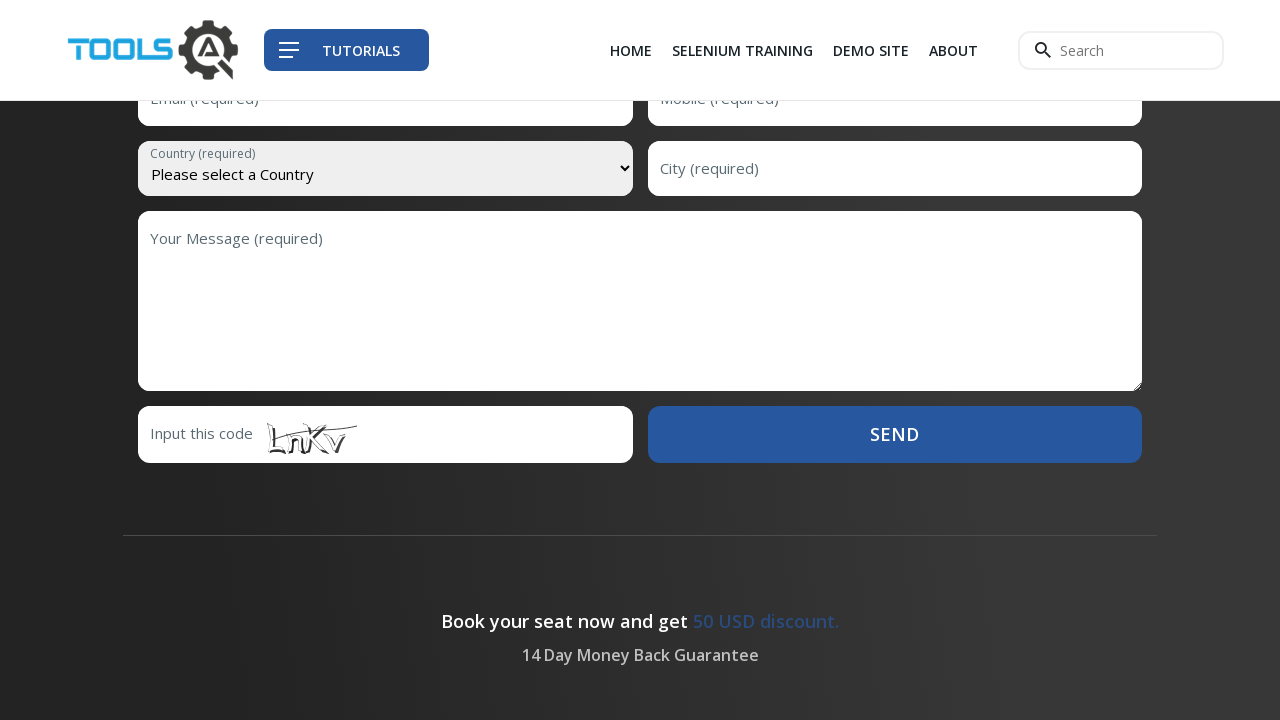

Clicked on email field at (385, 693) on input[name='email']
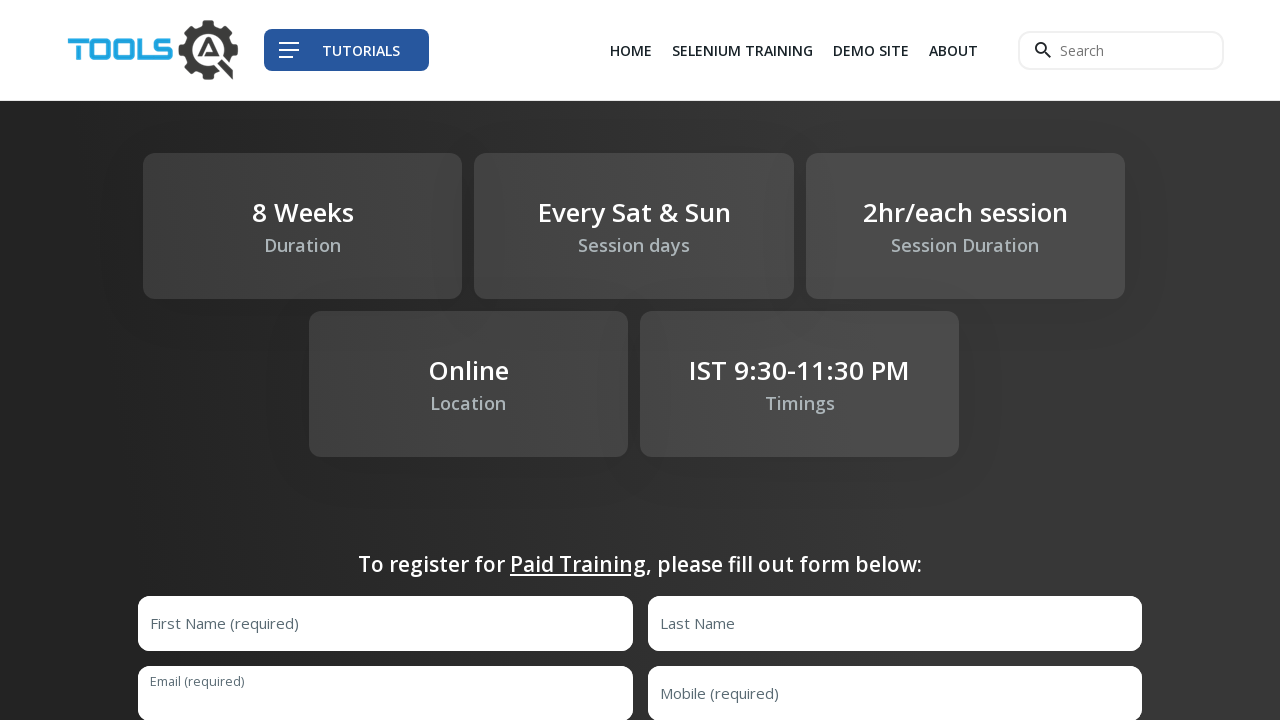

Filled last name field with 'Johnson' on input[name='lastName']
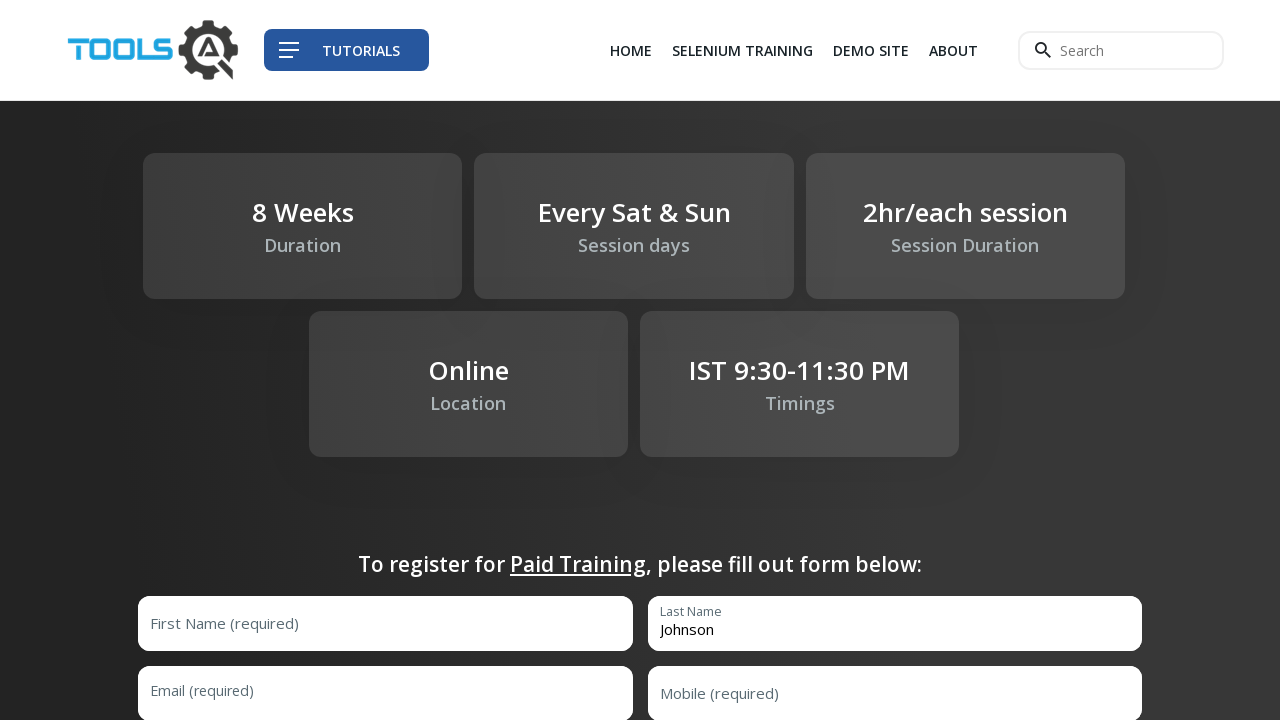

Filled email field with 'michael.johnson@gmail.com' on input#email
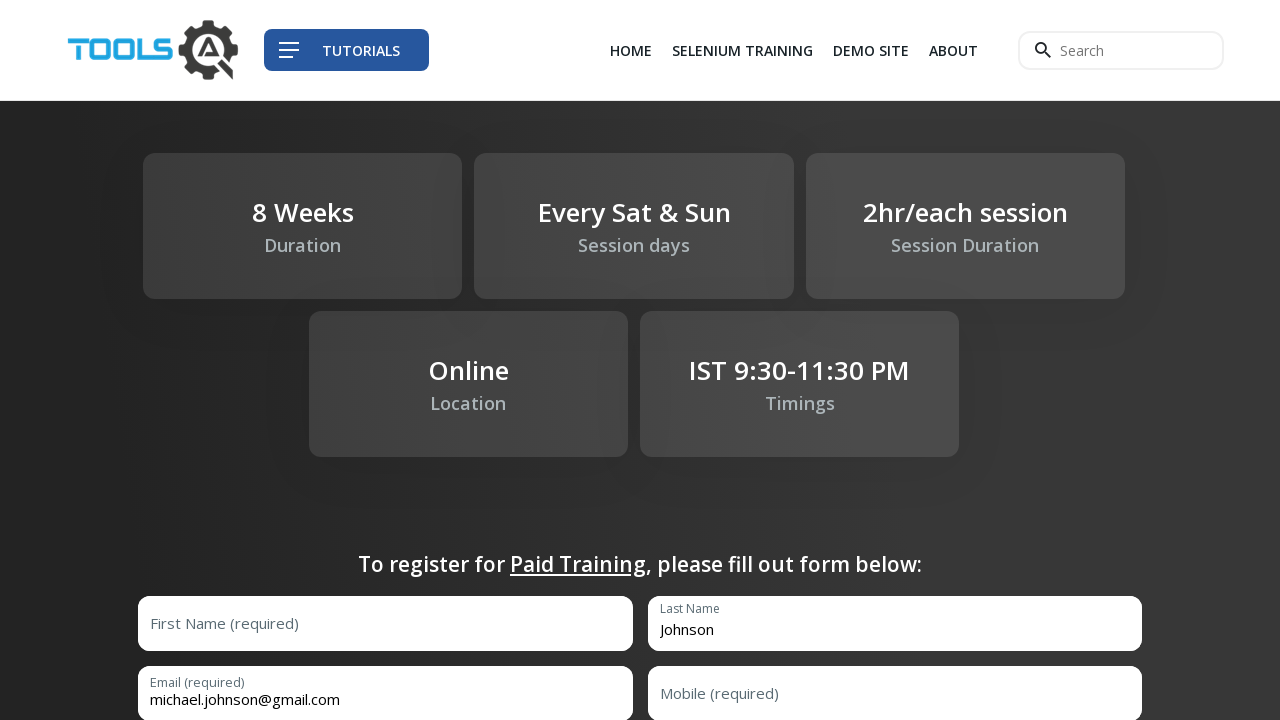

Filled mobile number field with '9876543210' on input#mobile
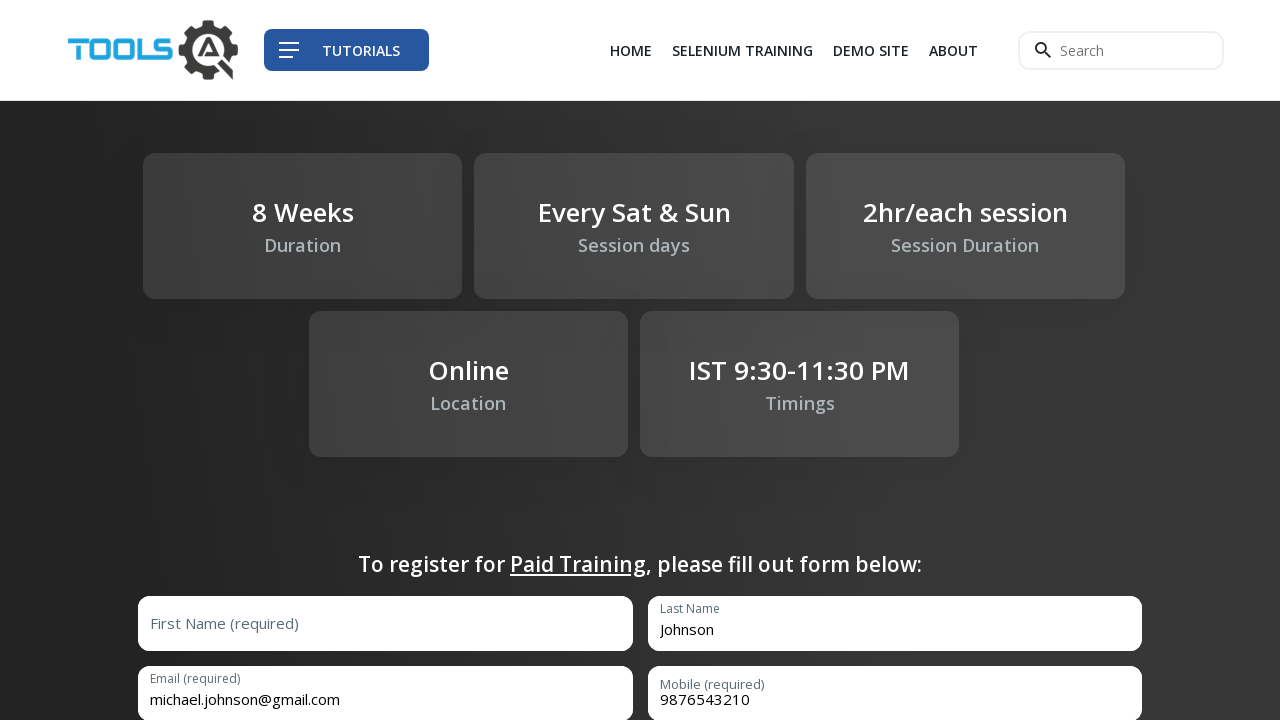

Waited 1 second for form to settle
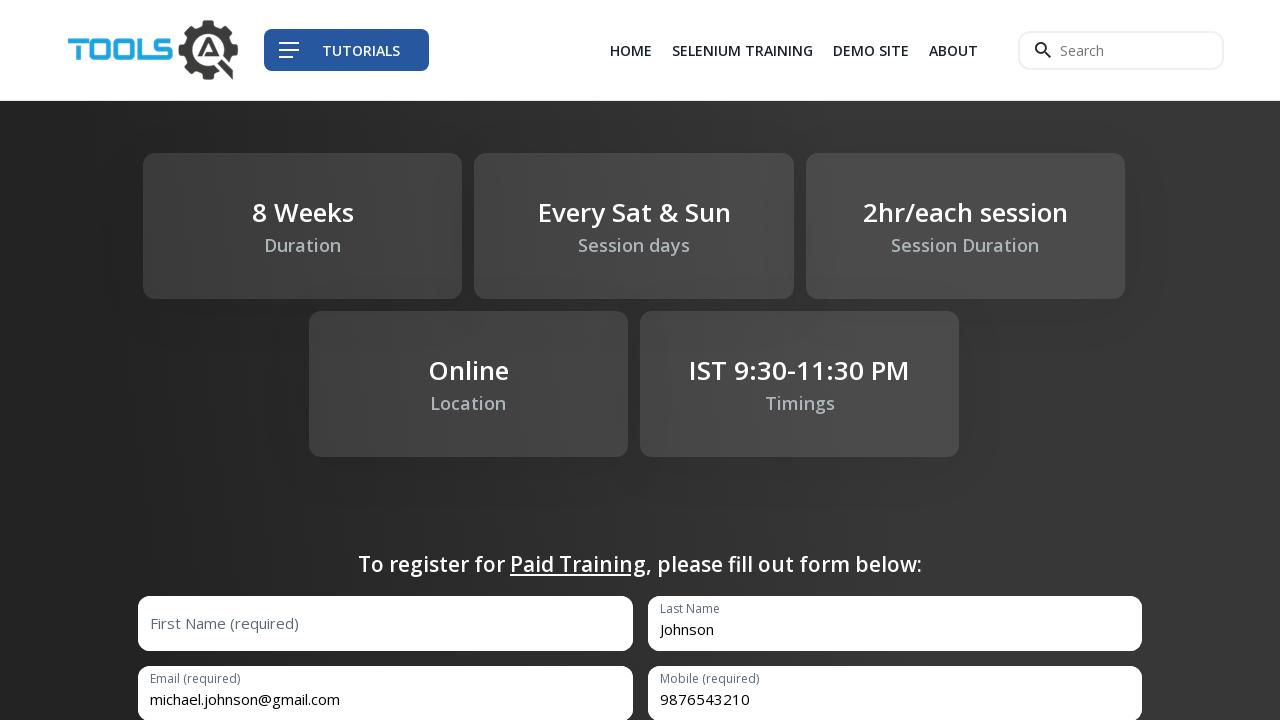

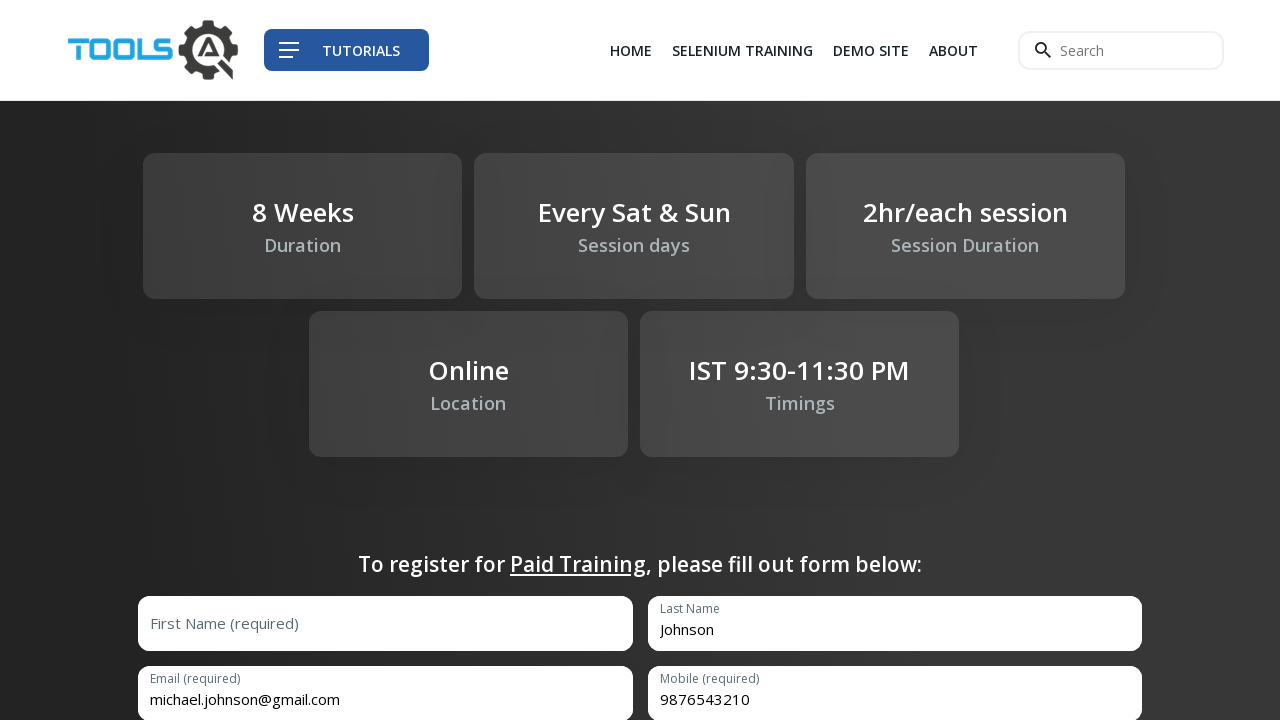